Tests file download functionality by clicking on a download link for a text file

Starting URL: http://the-internet.herokuapp.com/download

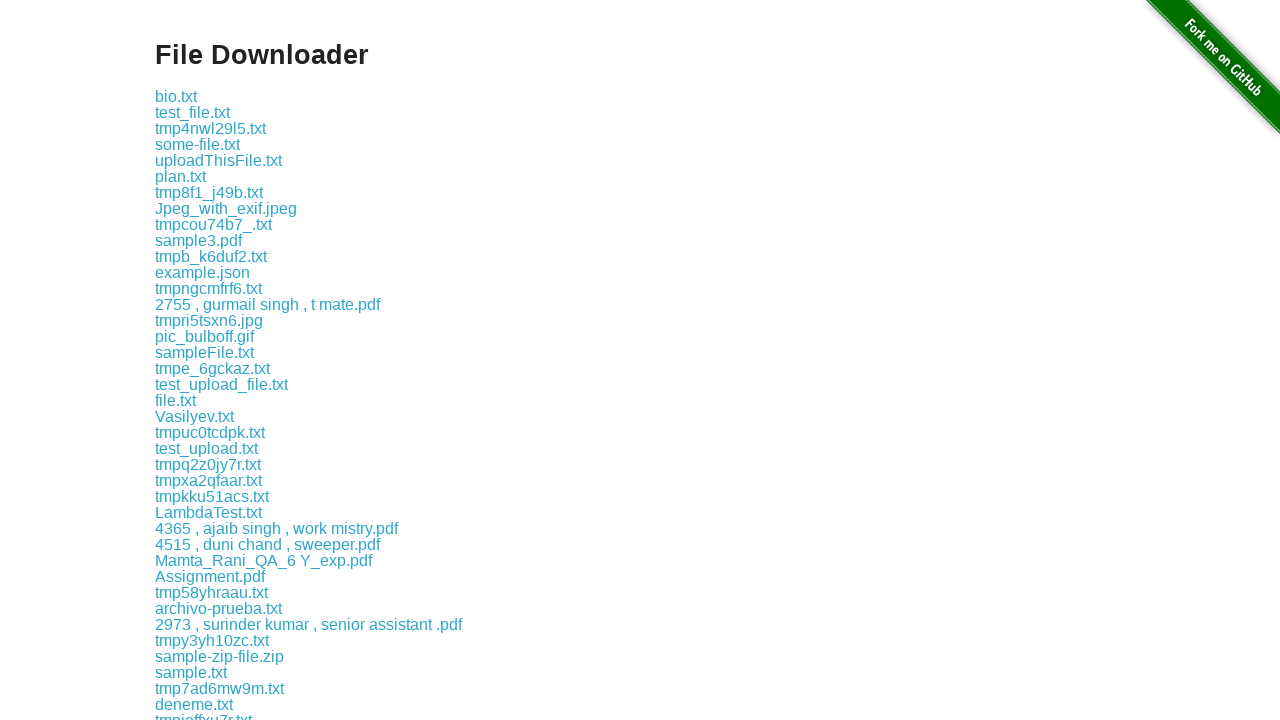

Clicked download link for some-file.txt at (198, 144) on a:has-text('some-file.txt')
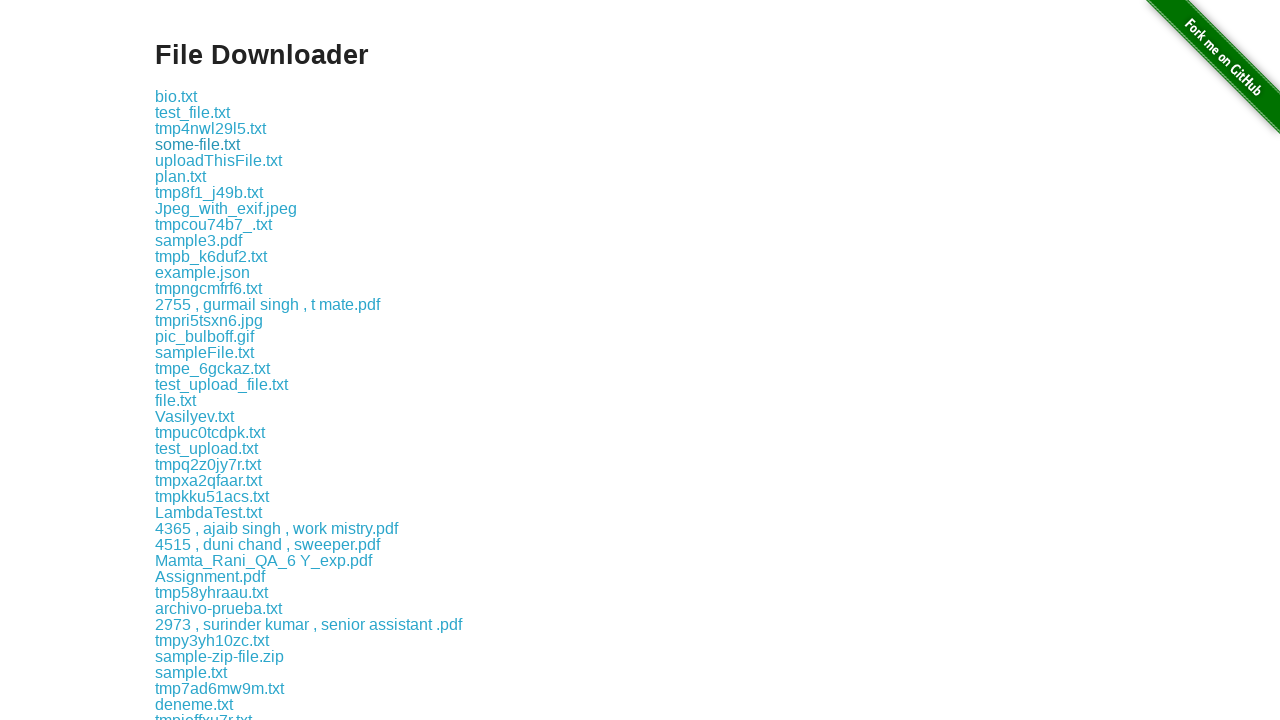

Waited 2 seconds for file download to initiate
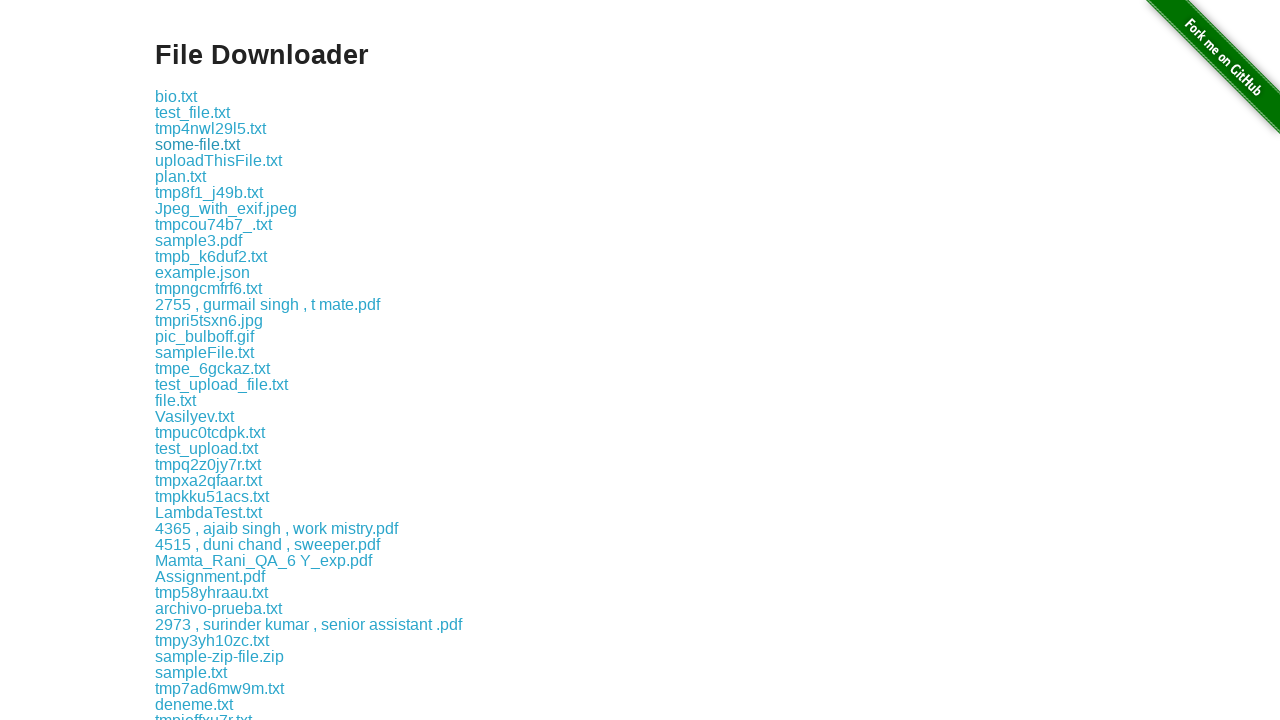

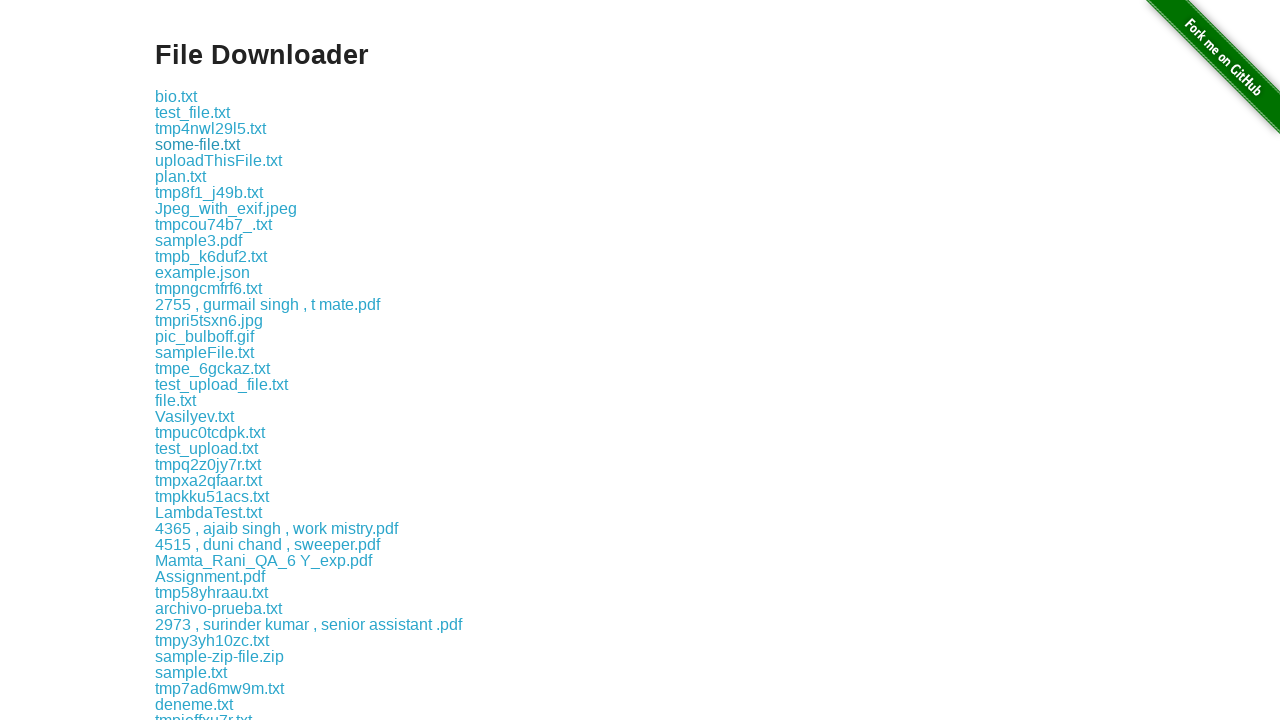